Tests horizontal scrolling functionality within a scrollable menu

Starting URL: https://selenium08.blogspot.com/2020/02/horizontal-scroll.html

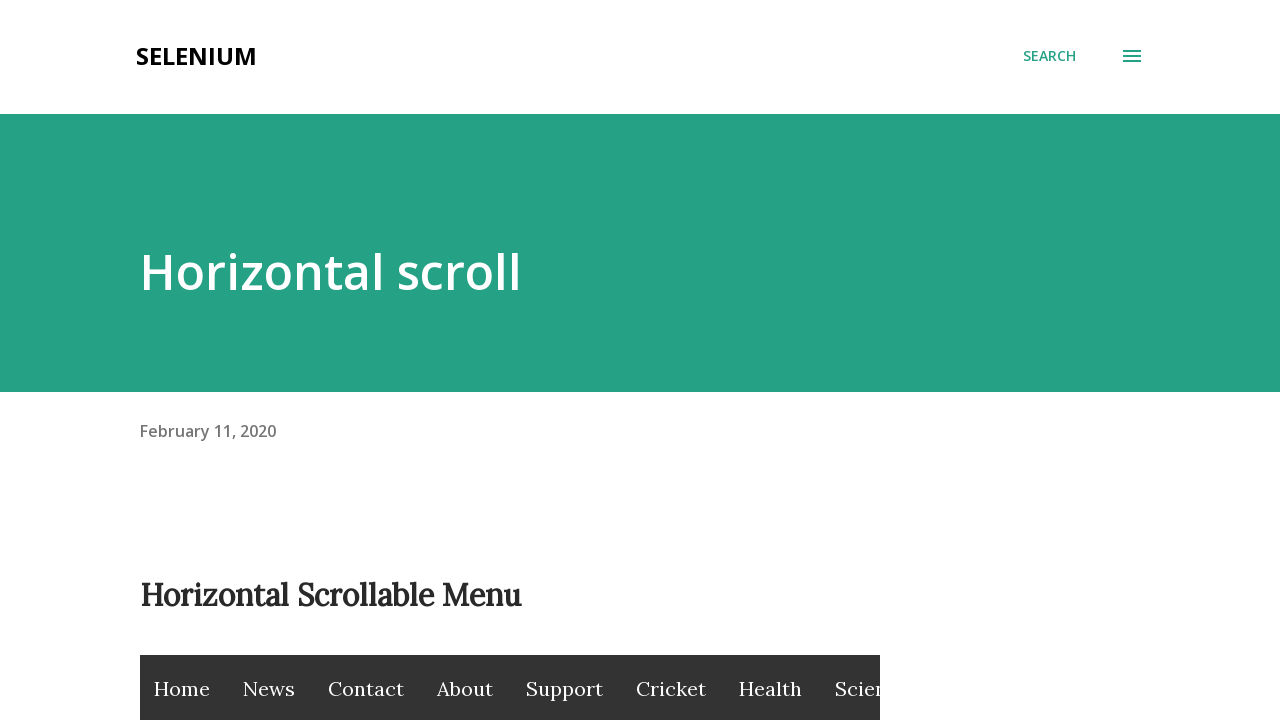

Scrolled horizontally by 400 pixels to the right
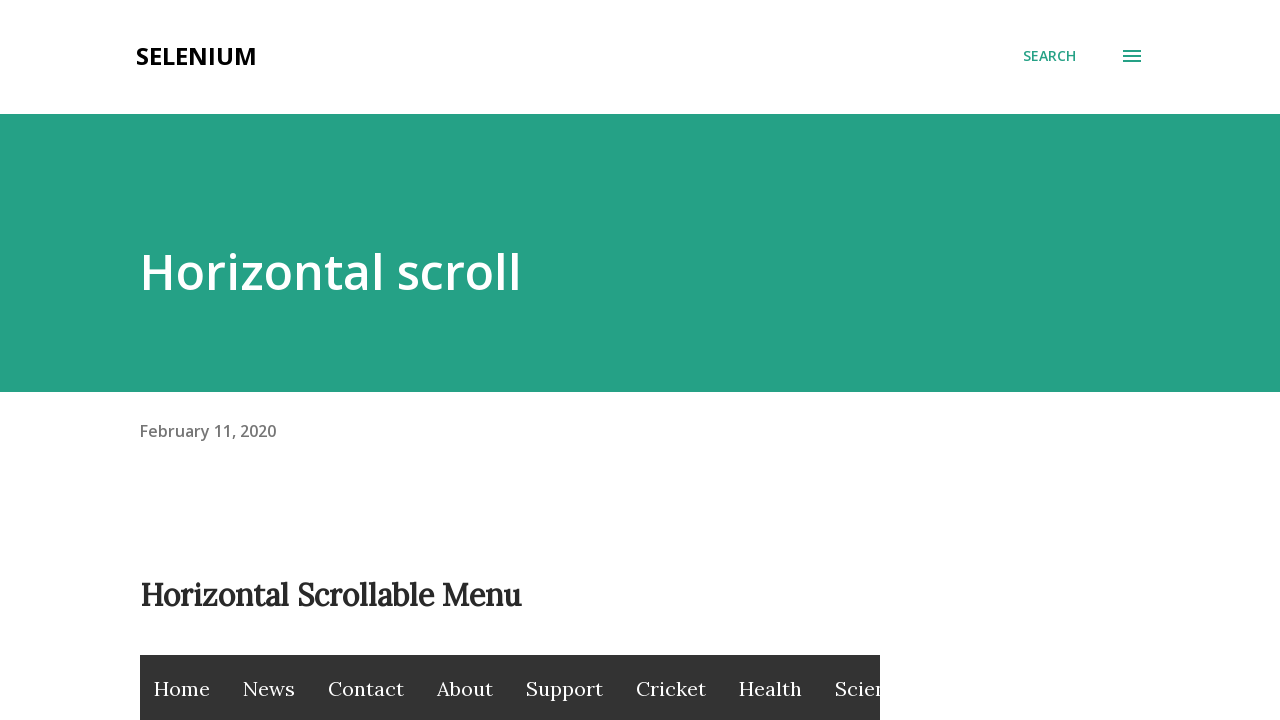

Located the Technology link in the horizontal menu
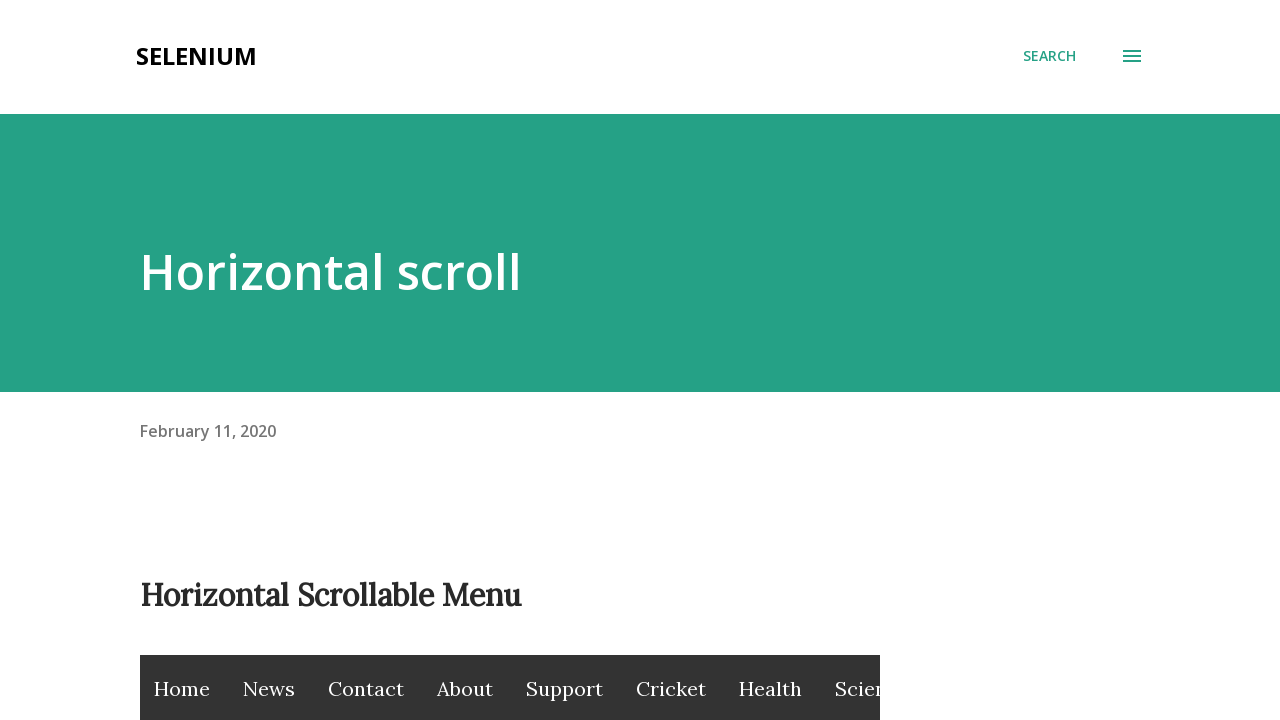

Scrolled the Technology link into view within the horizontal scrollable menu
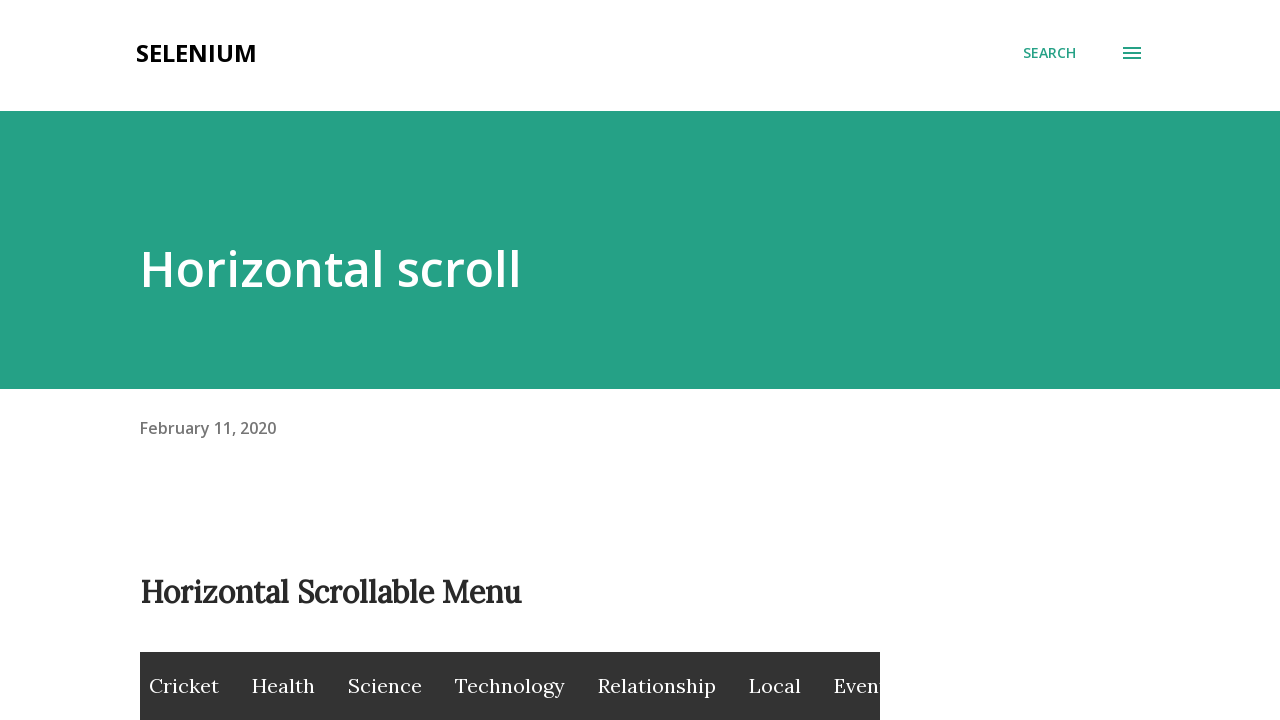

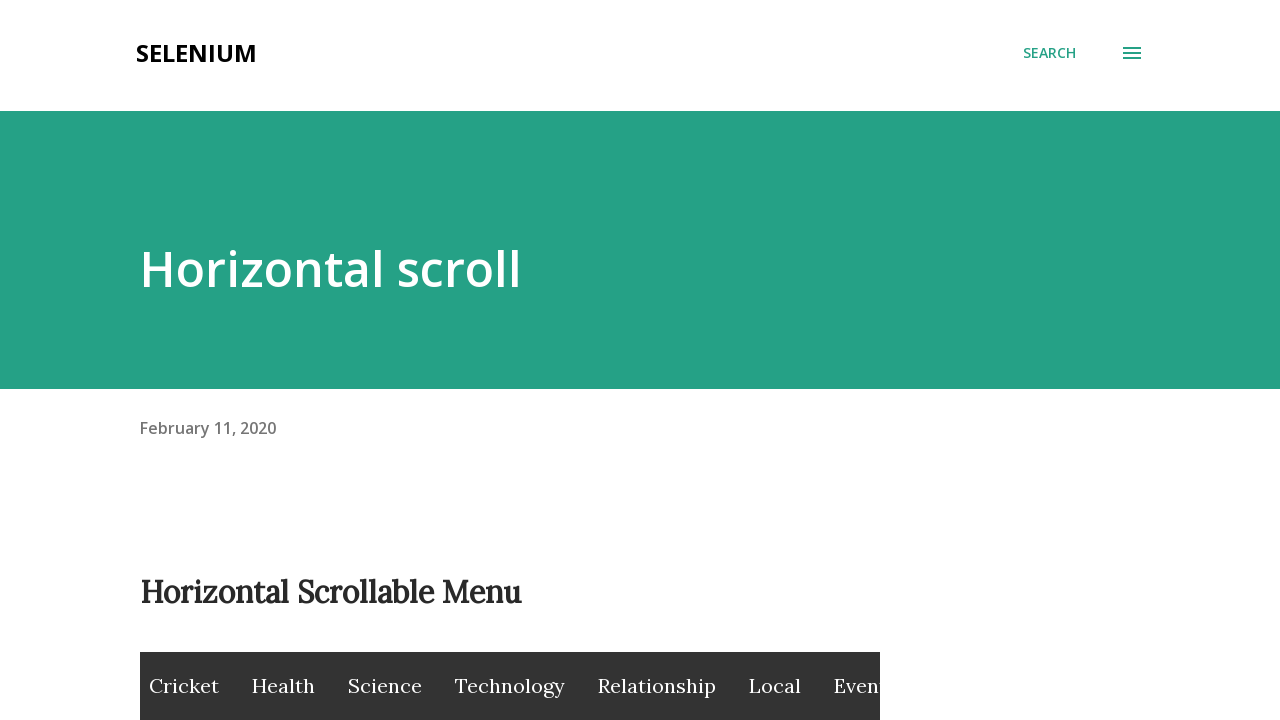